Tests checkbox functionality on a demo form by checking three checkboxes (Sports, Reading, Music) using different Playwright methods, then unchecking them using corresponding uncheck methods.

Starting URL: https://demoqa.com/automation-practice-form

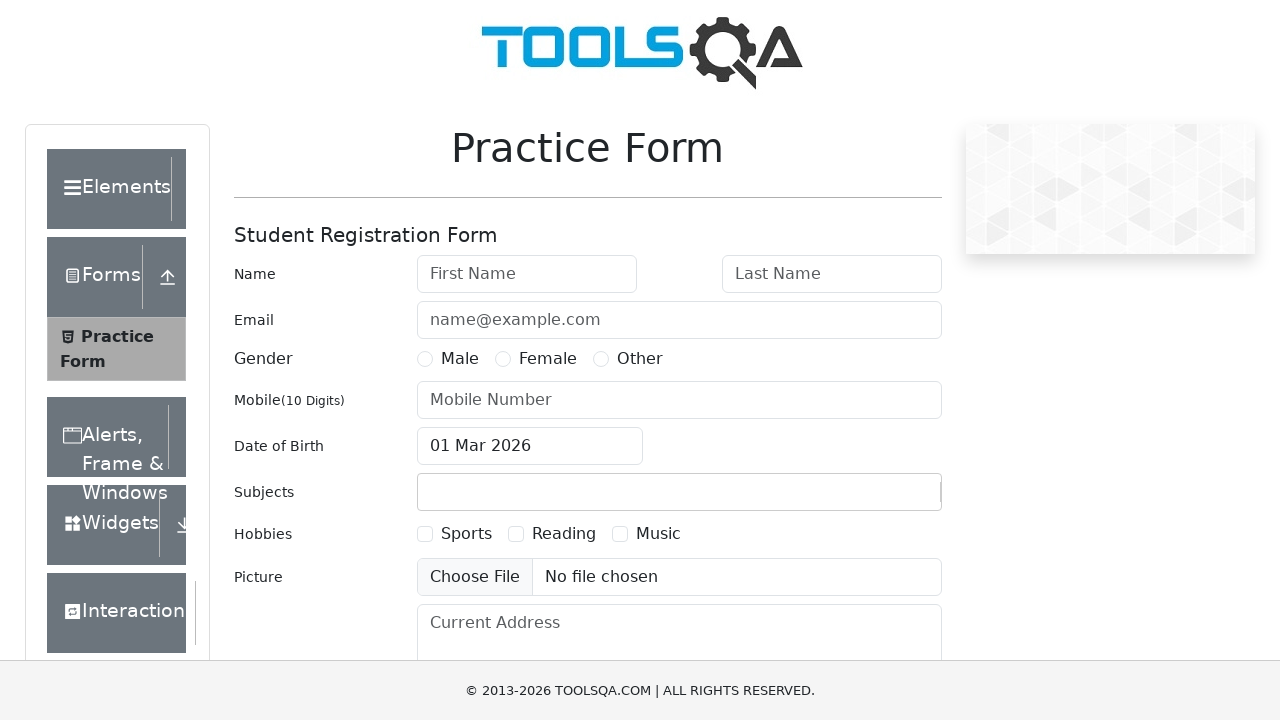

Checked Sports checkbox using locator + click at (466, 534) on text=Sports
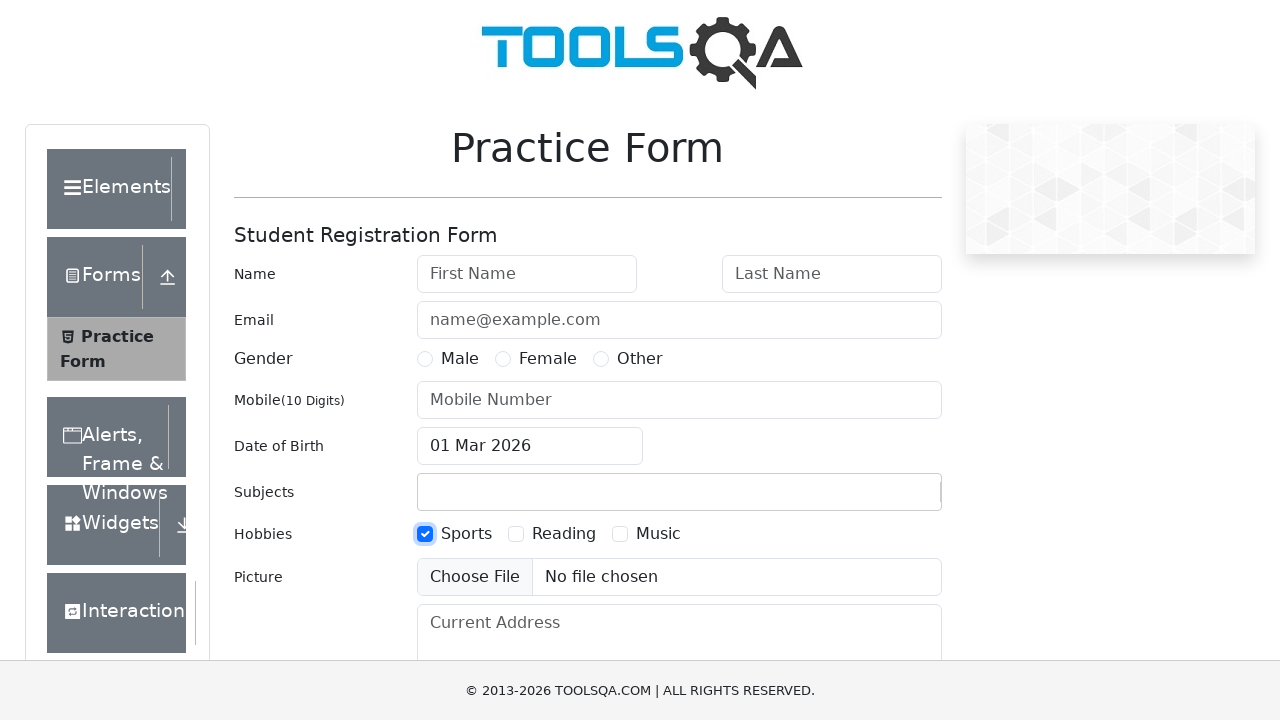

Checked Reading checkbox using check() method at (564, 534) on text=Reading
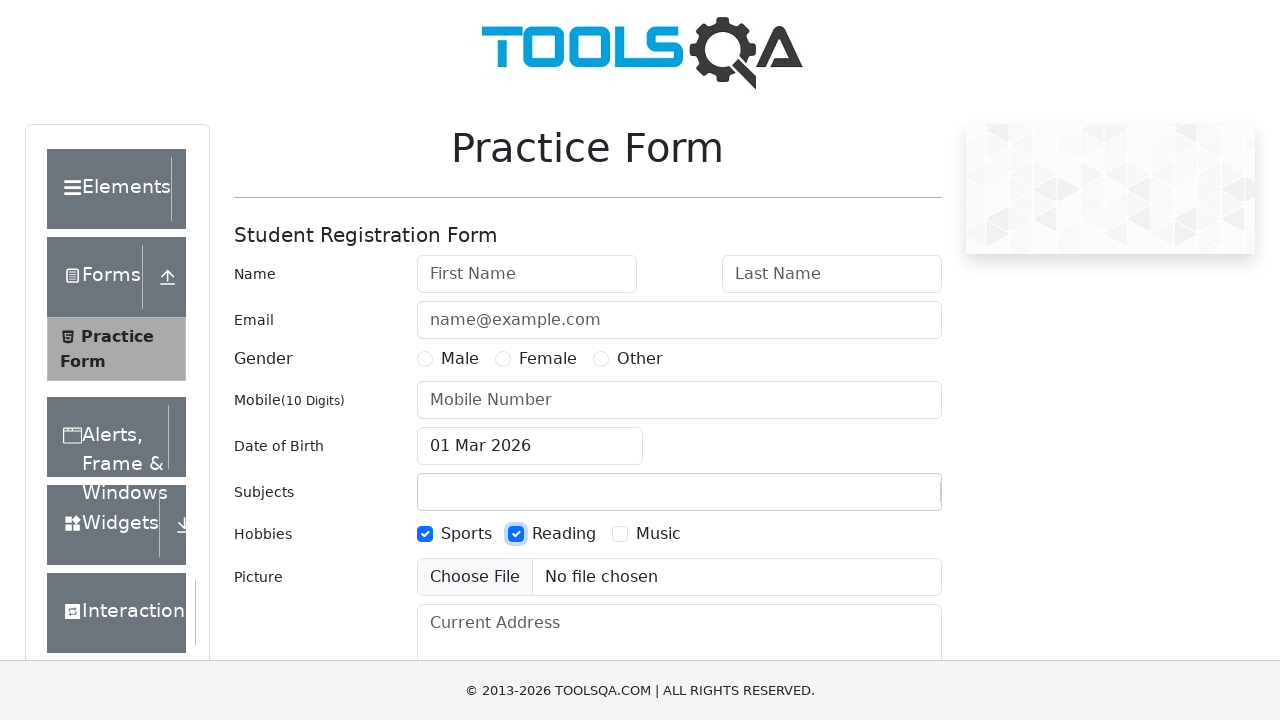

Checked Music checkbox using locator + check at (658, 534) on text=Music
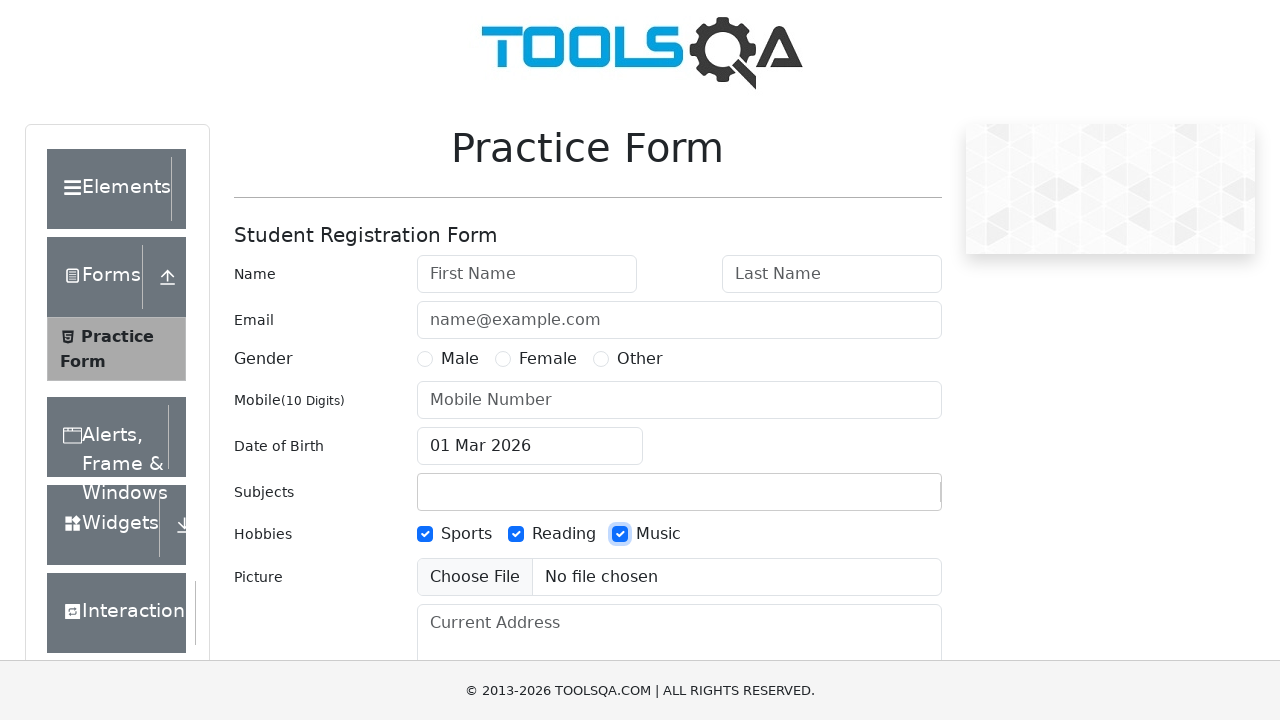

Waited 1 second to observe checked state
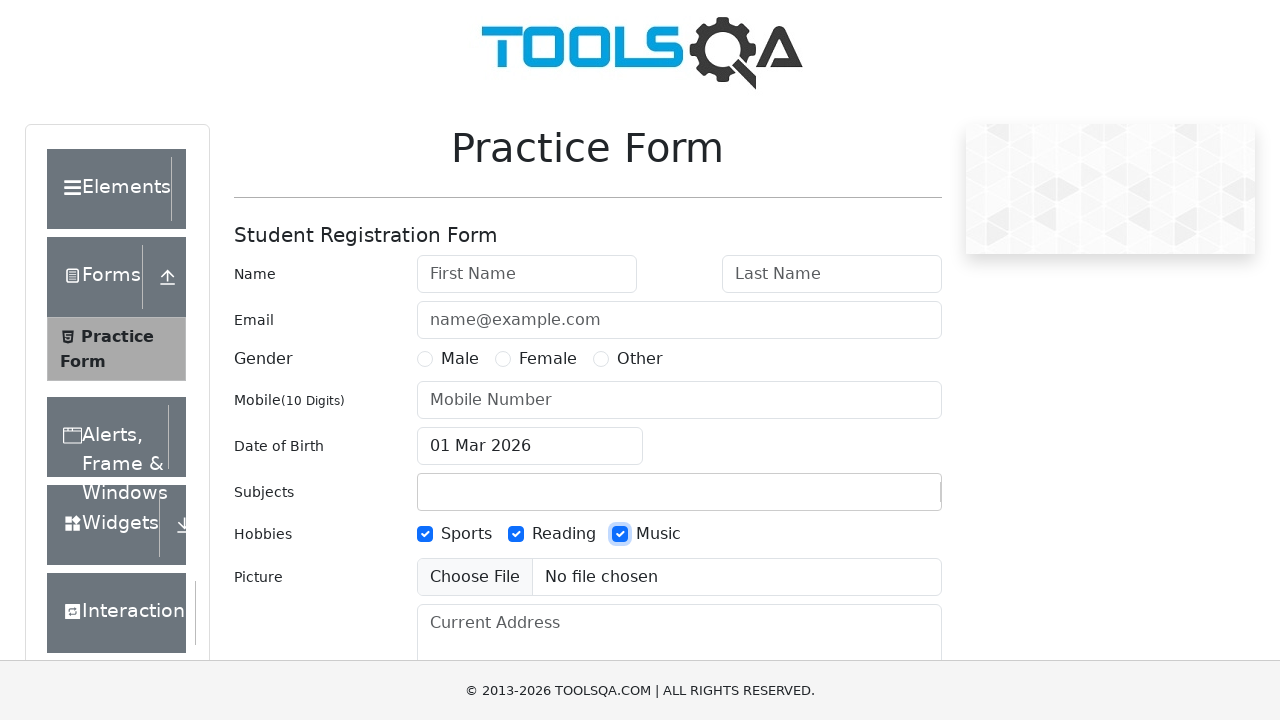

Unchecked Sports checkbox using locator + click at (466, 534) on text=Sports
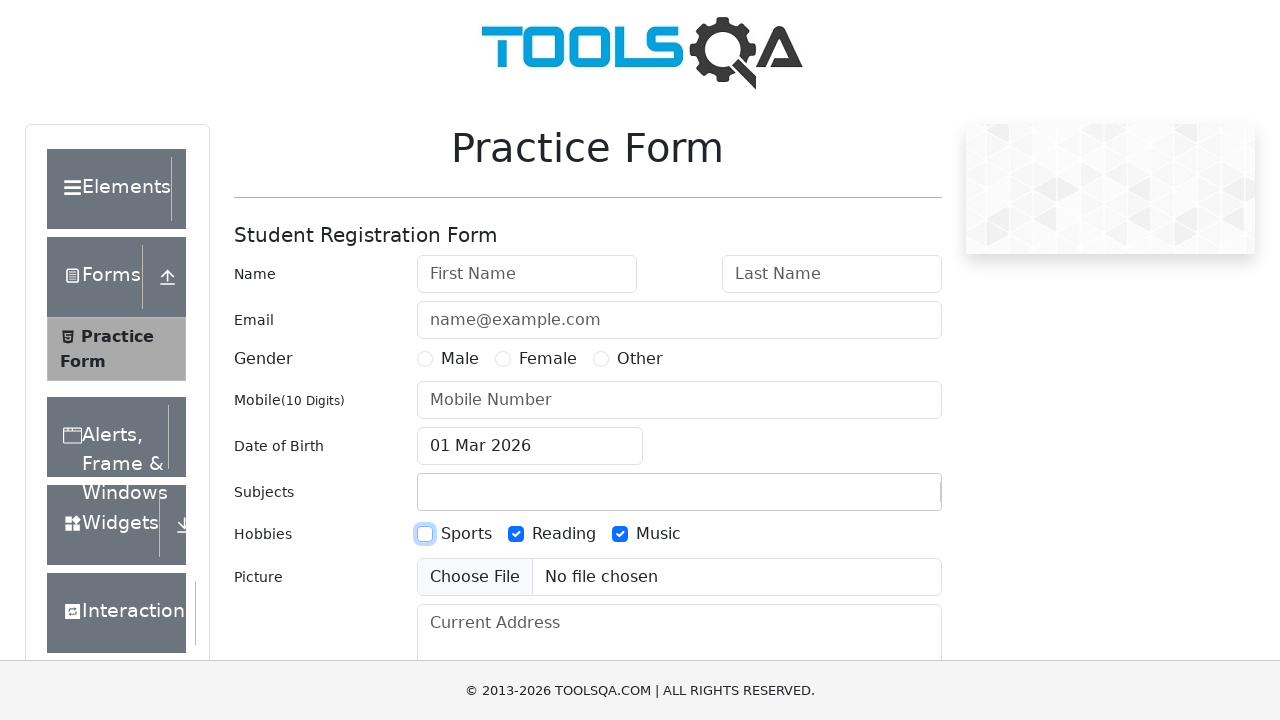

Unchecked Reading checkbox using uncheck() method at (564, 534) on text=Reading
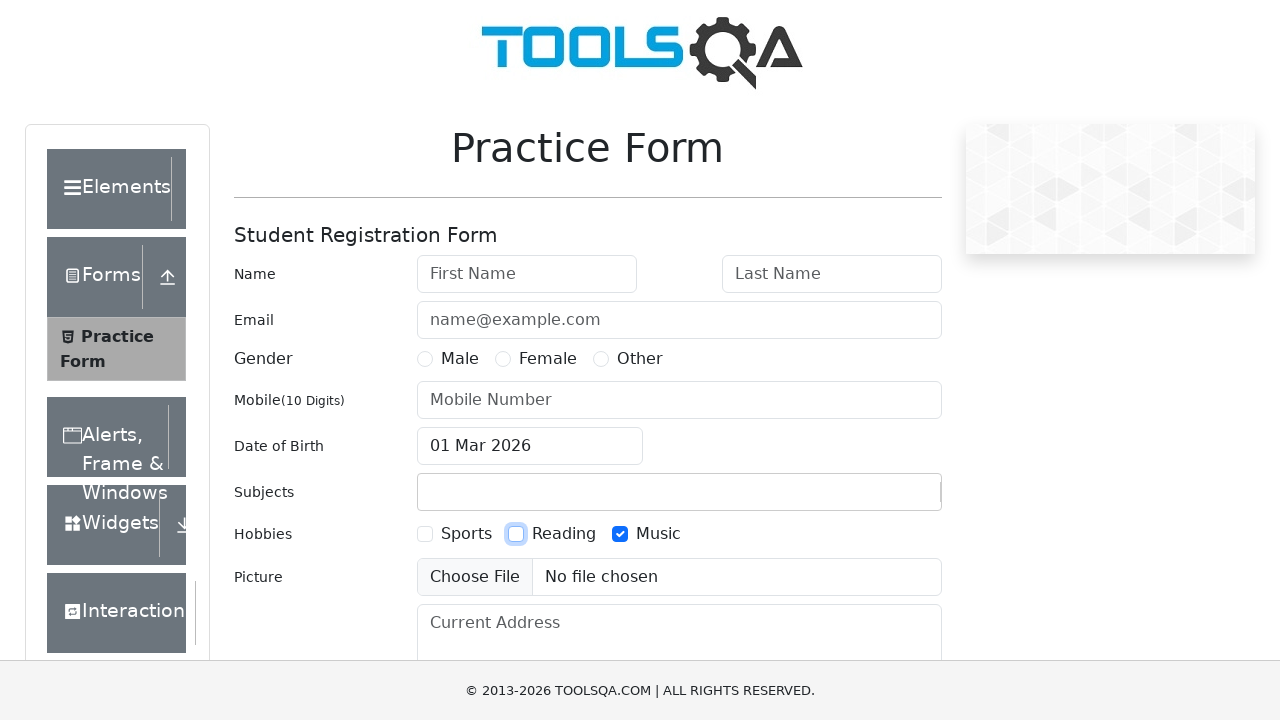

Unchecked Music checkbox using locator + uncheck at (658, 534) on text=Music
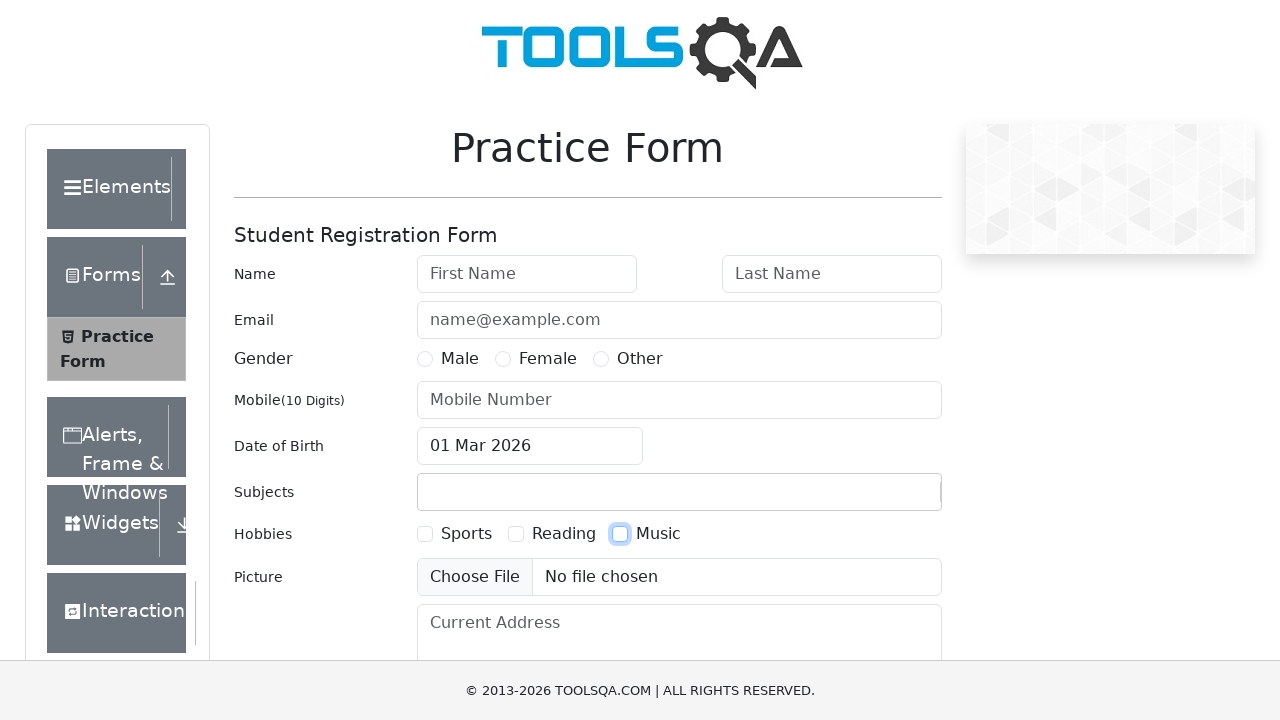

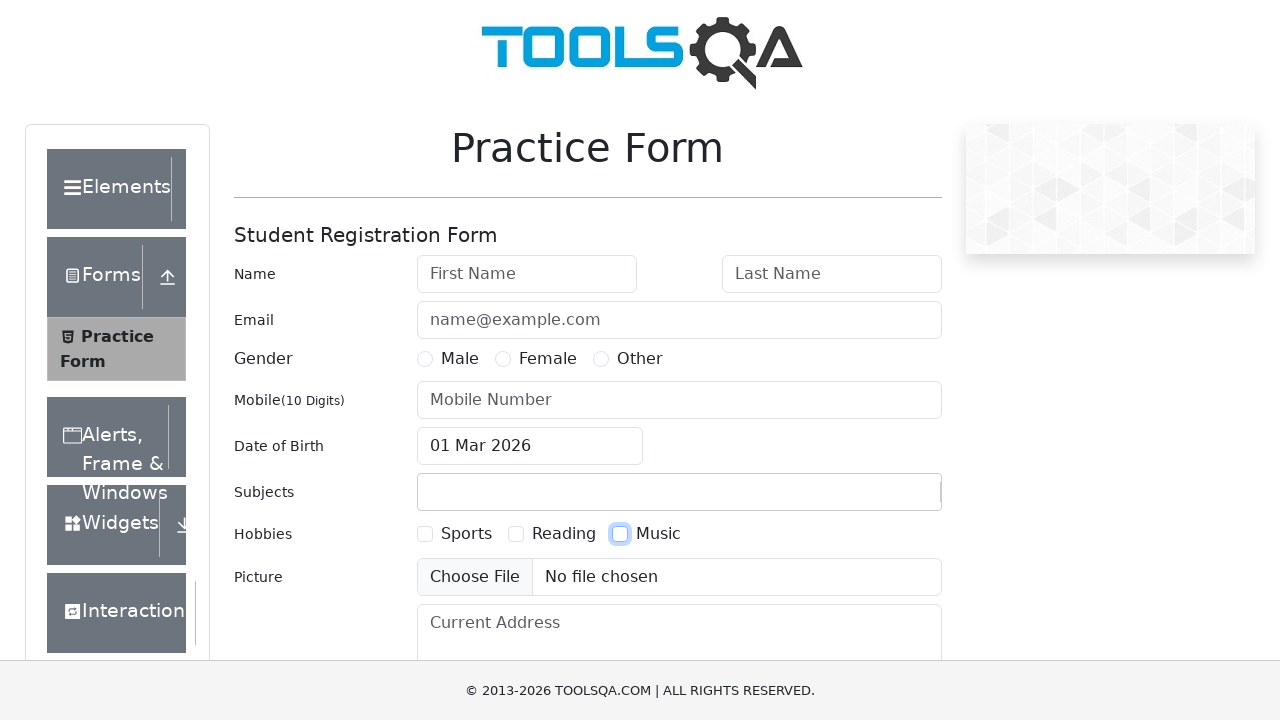